Tests checkbox functionality by toggling two checkboxes and verifying their states change correctly

Starting URL: http://the-internet.herokuapp.com/checkboxes

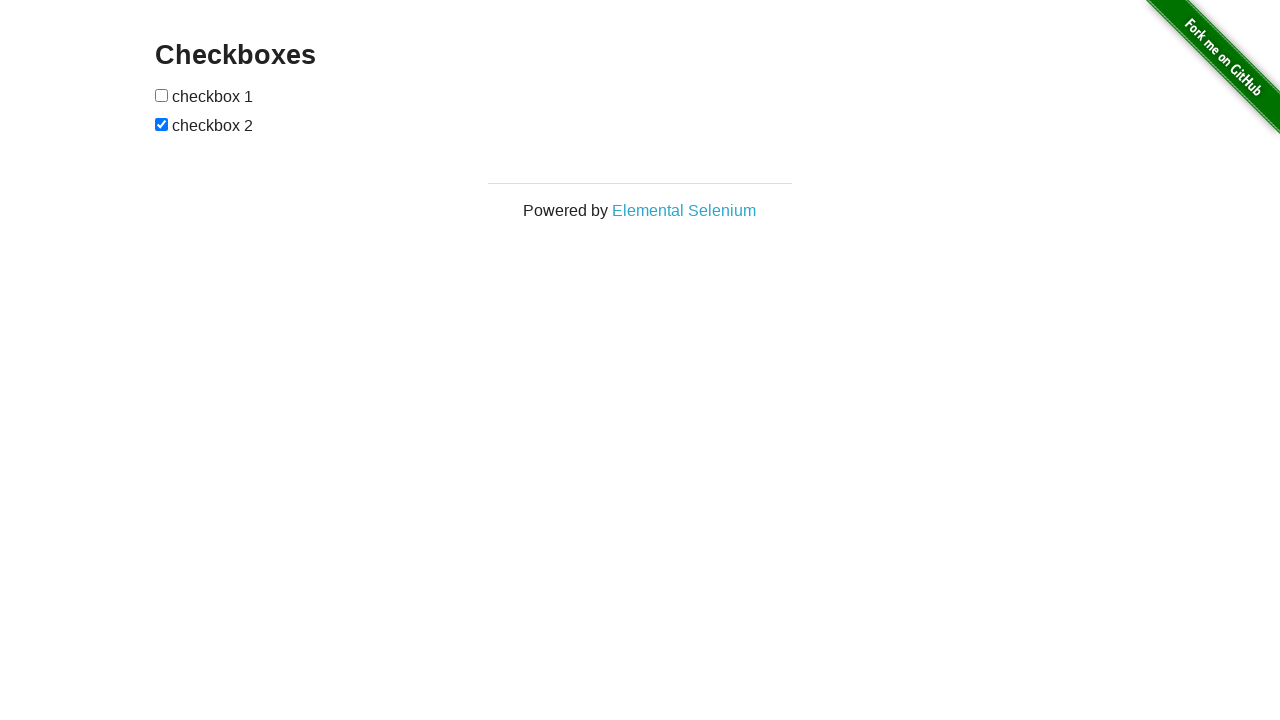

Located first checkbox element
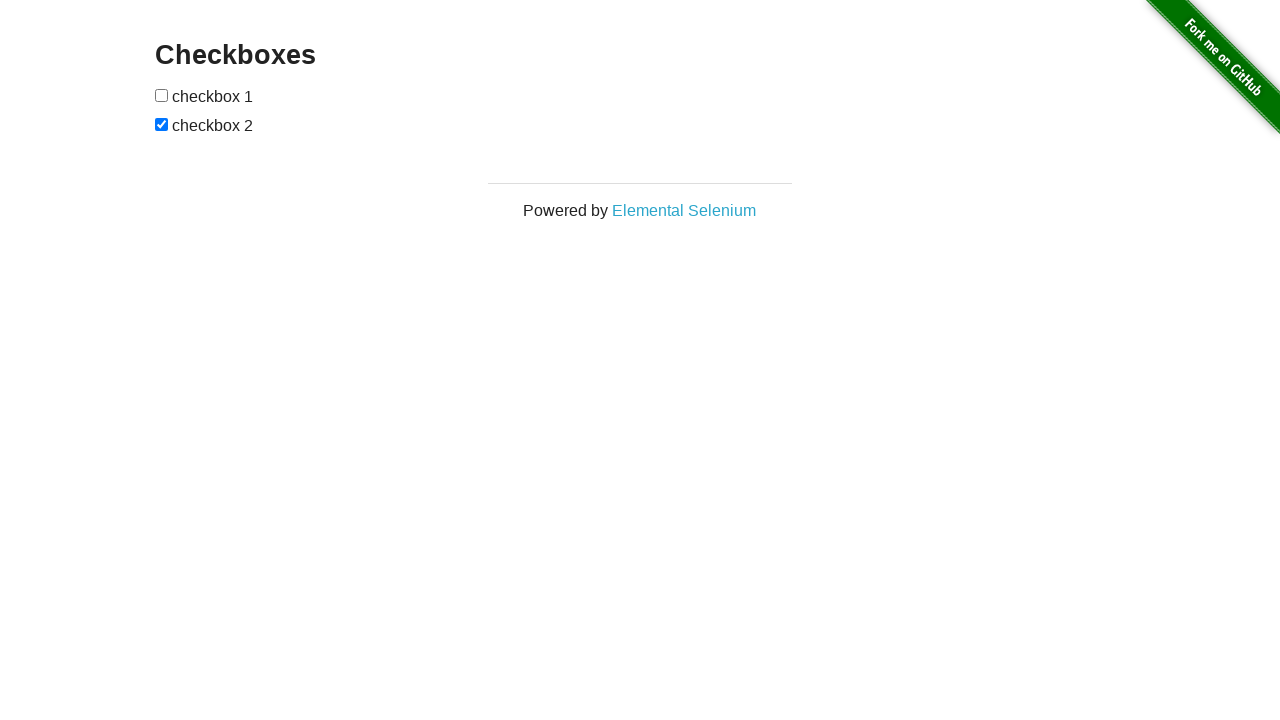

Verified first checkbox is unchecked
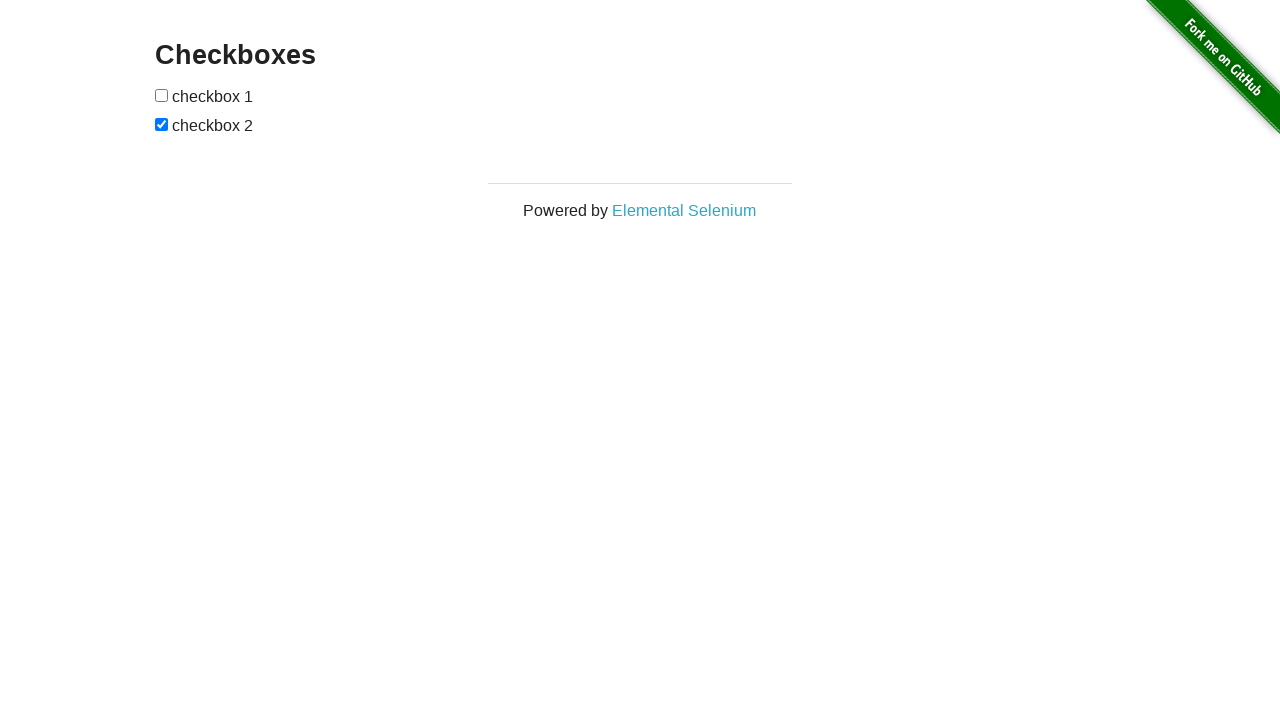

Clicked first checkbox to check it at (162, 95) on xpath=//*[@id="checkboxes"]/input[1]
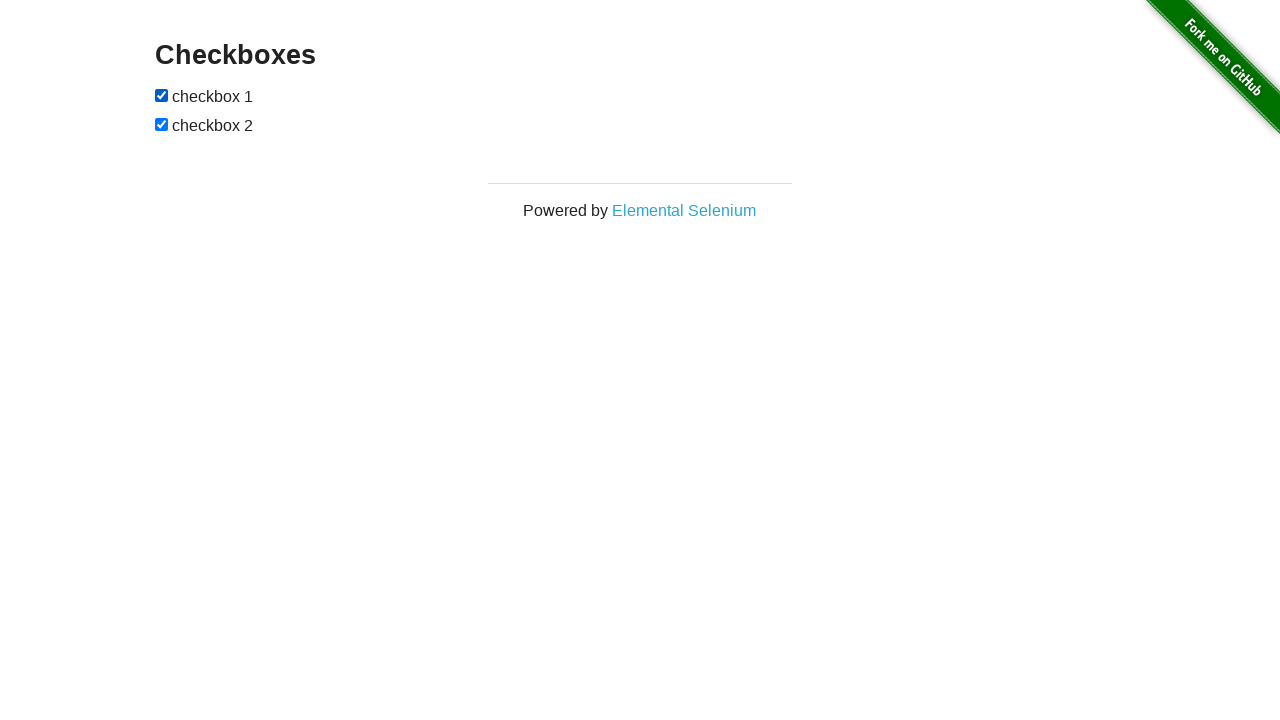

Verified first checkbox is now checked
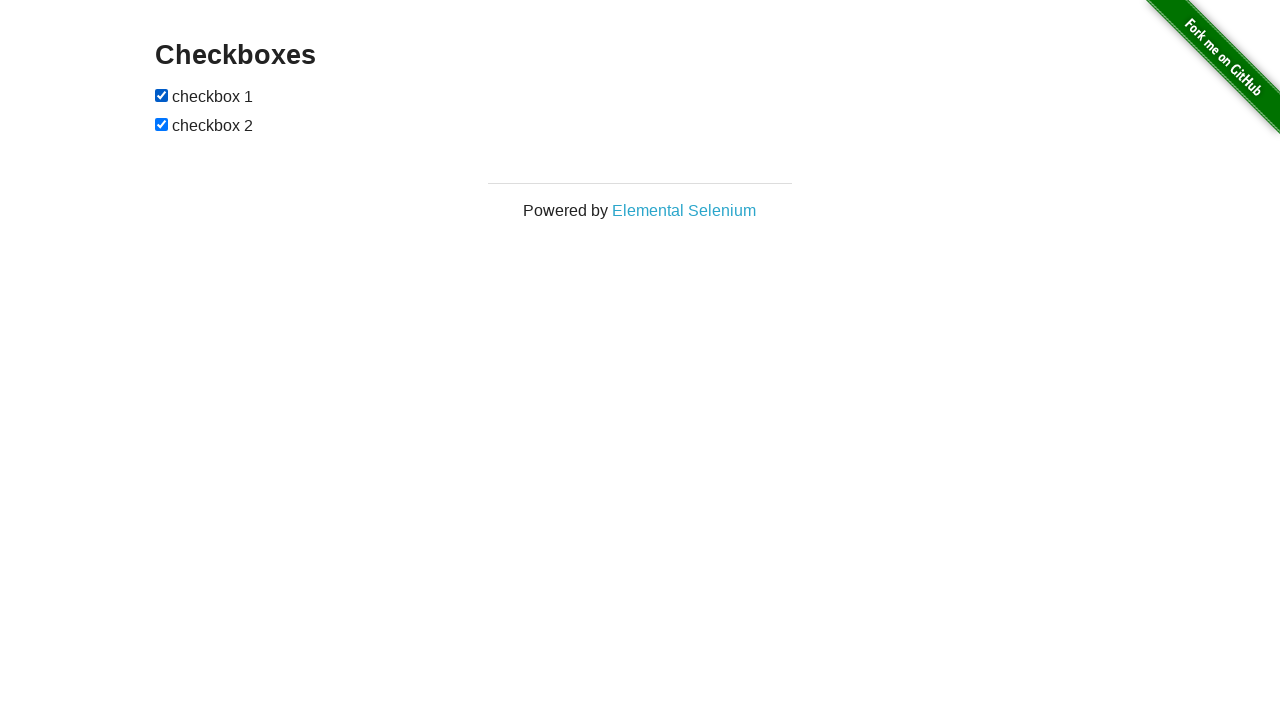

Located second checkbox element
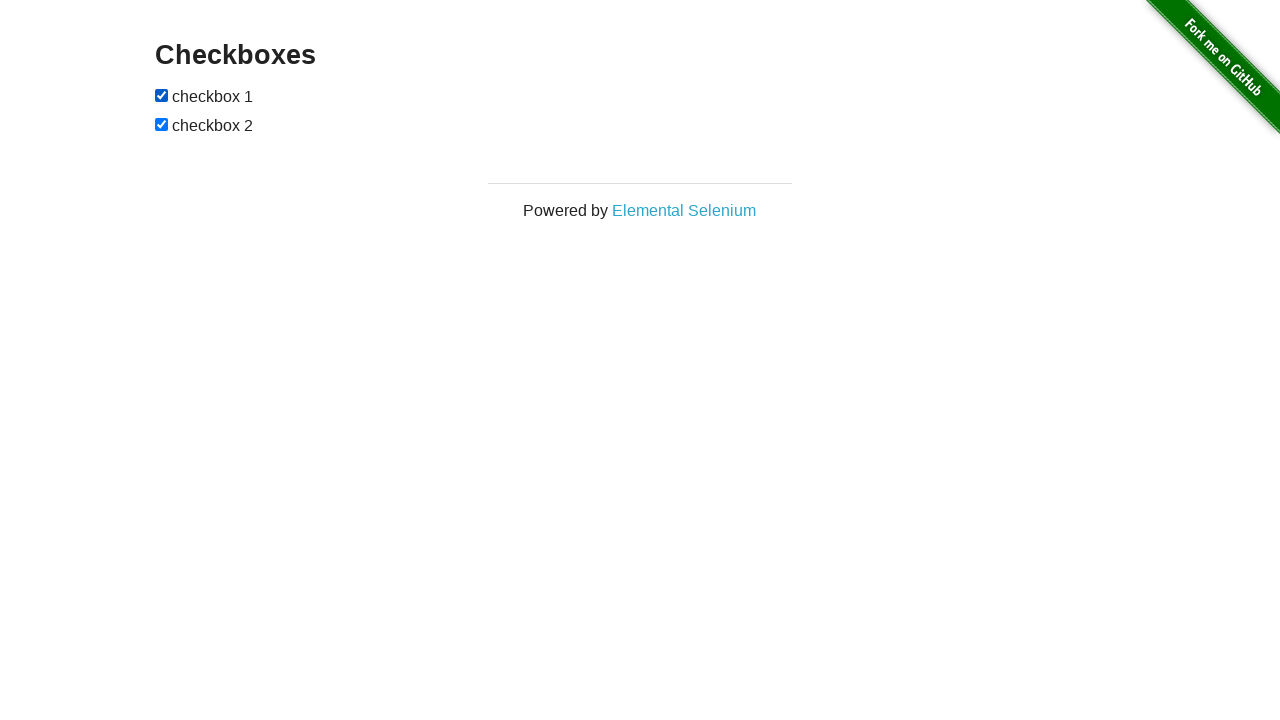

Verified second checkbox is checked
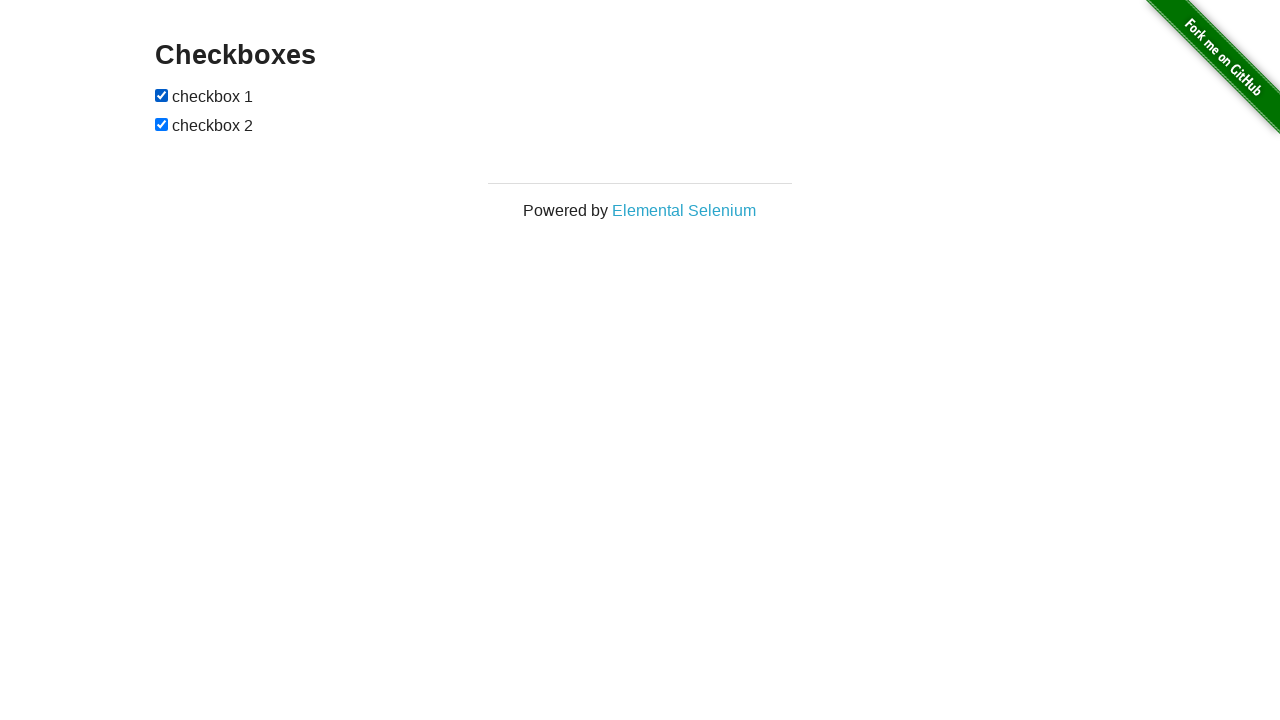

Clicked second checkbox to uncheck it at (162, 124) on xpath=//*[@id="checkboxes"]/input[2]
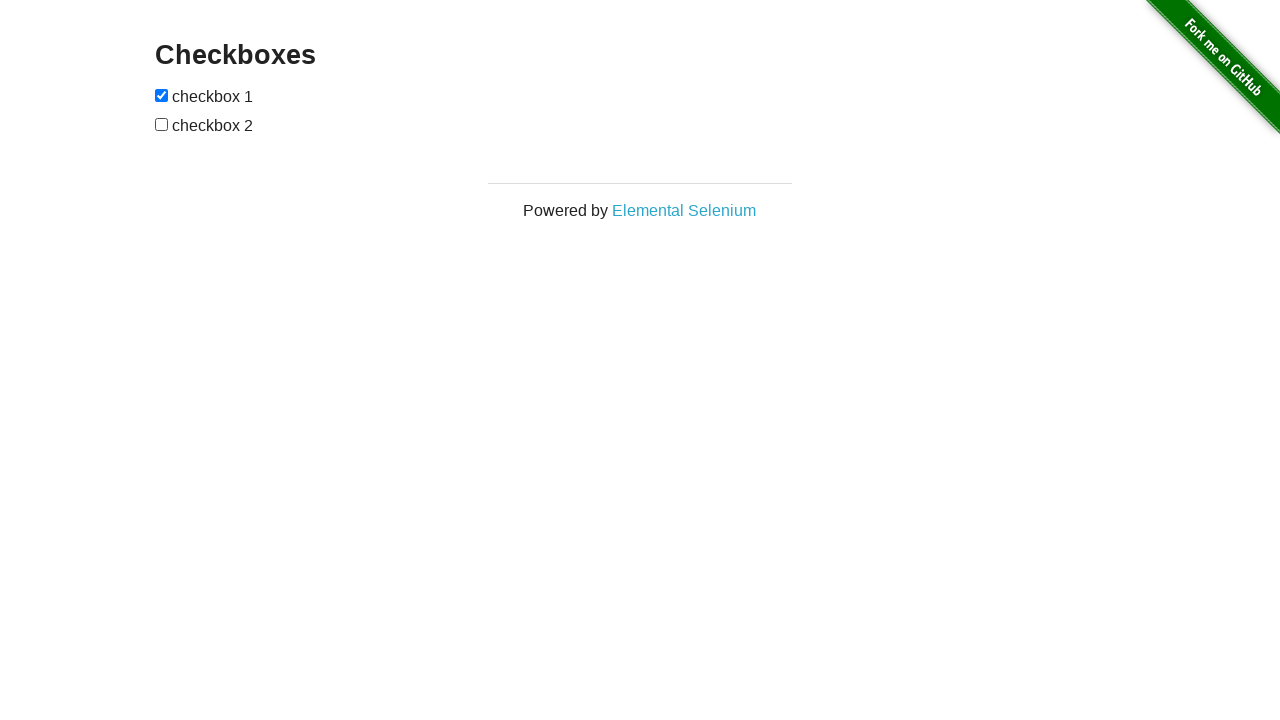

Verified second checkbox is now unchecked
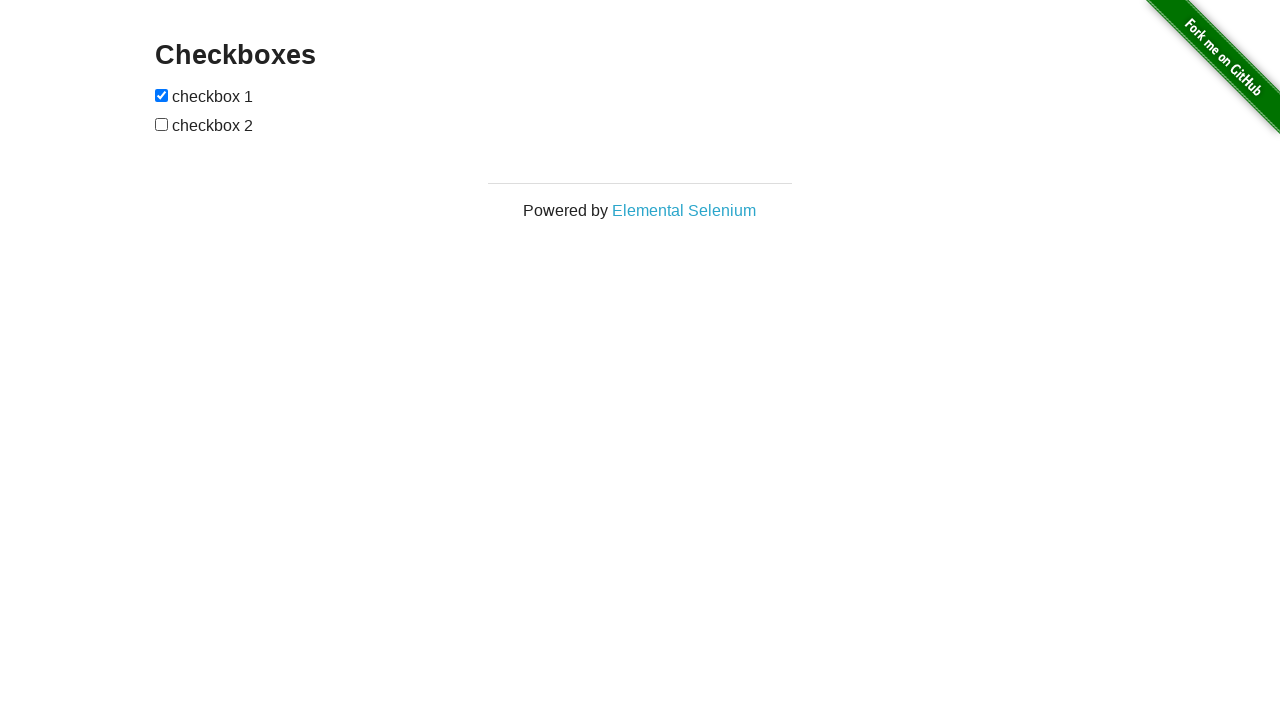

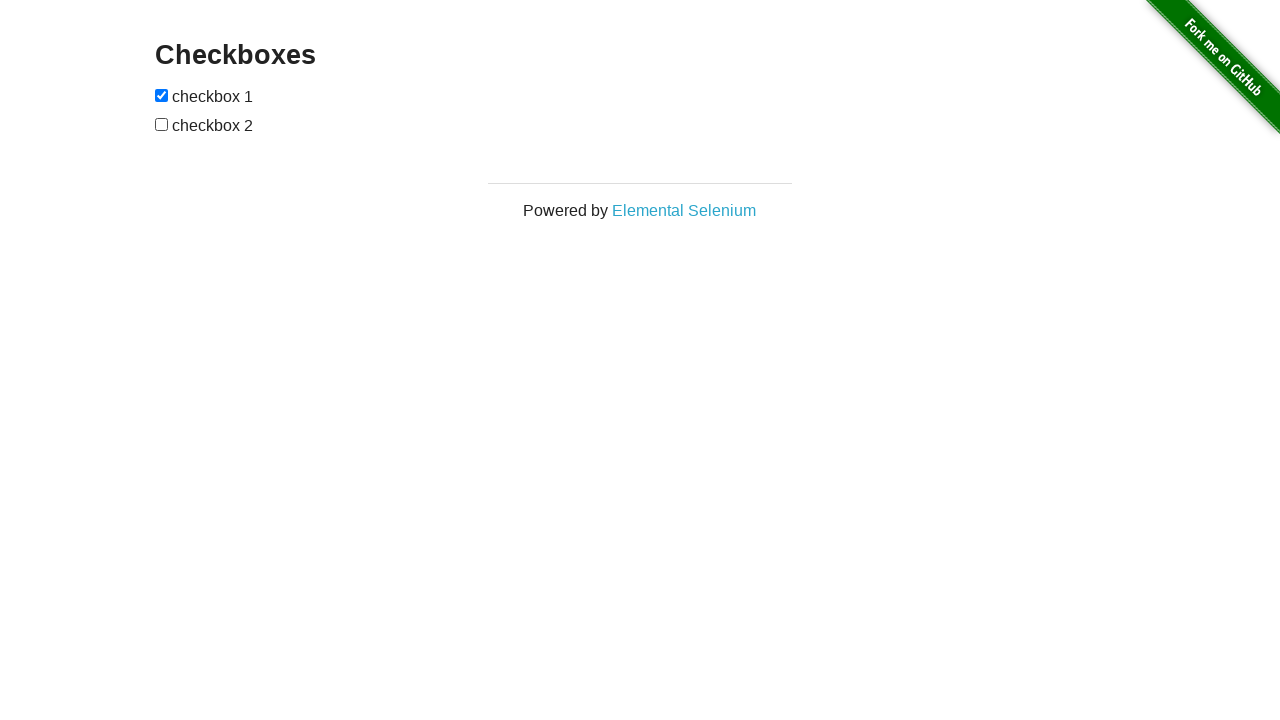